Tests multi-window handling by opening Help and Privacy links from Gmail homepage in new tabs, then switching between windows and closing them in a specific order

Starting URL: https://gmail.com

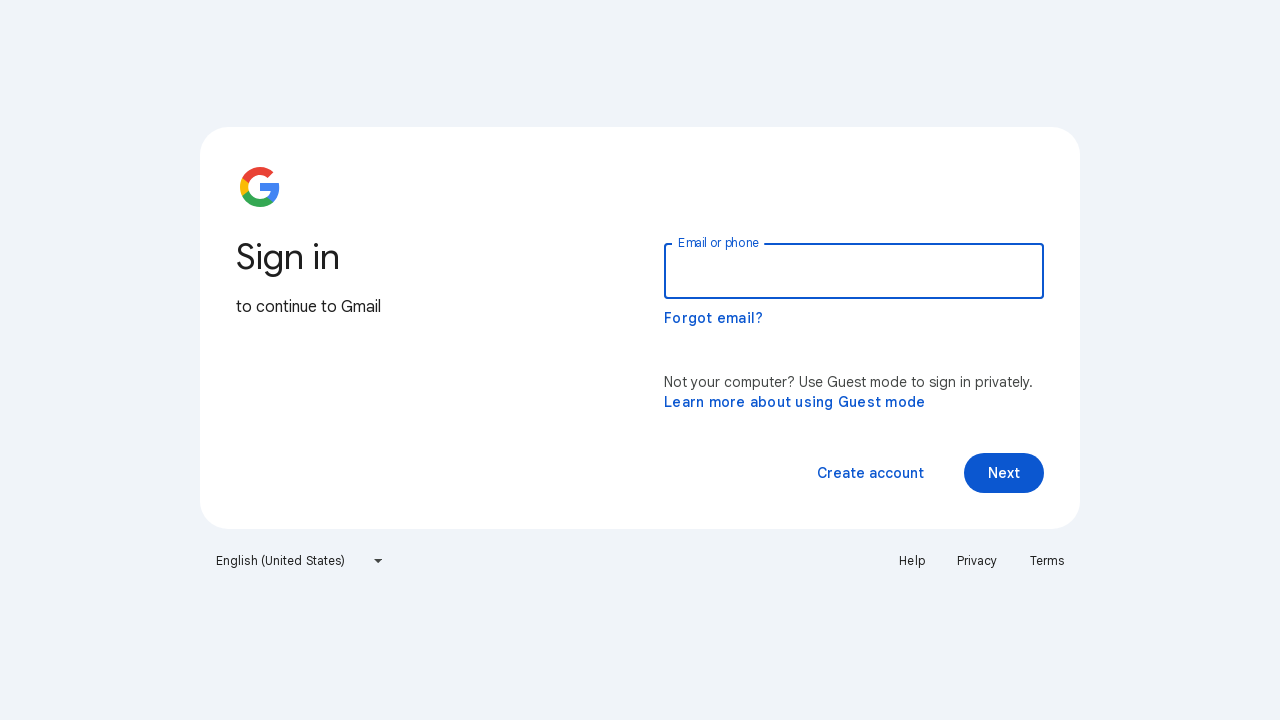

Clicked Help link and opened in new tab at (912, 561) on a:has-text('Help')
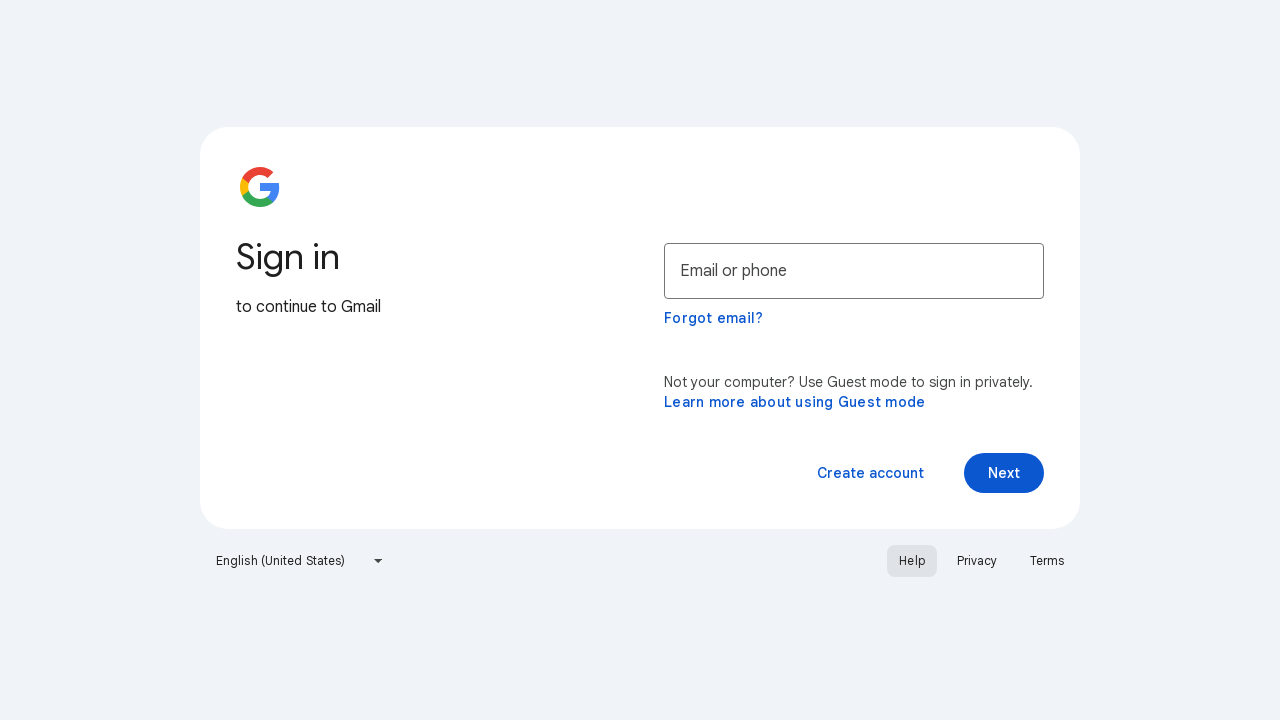

Clicked Privacy link and opened in new tab at (977, 561) on a:has-text('Privacy')
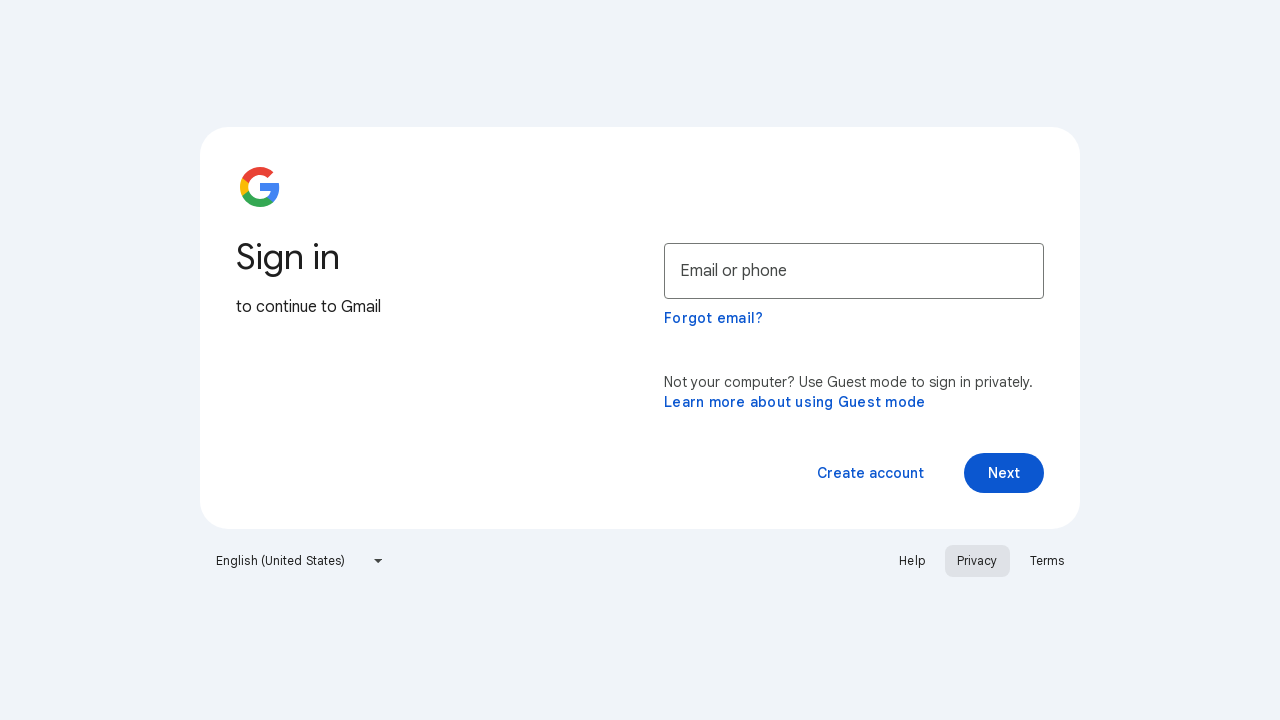

Retrieved all pages in context
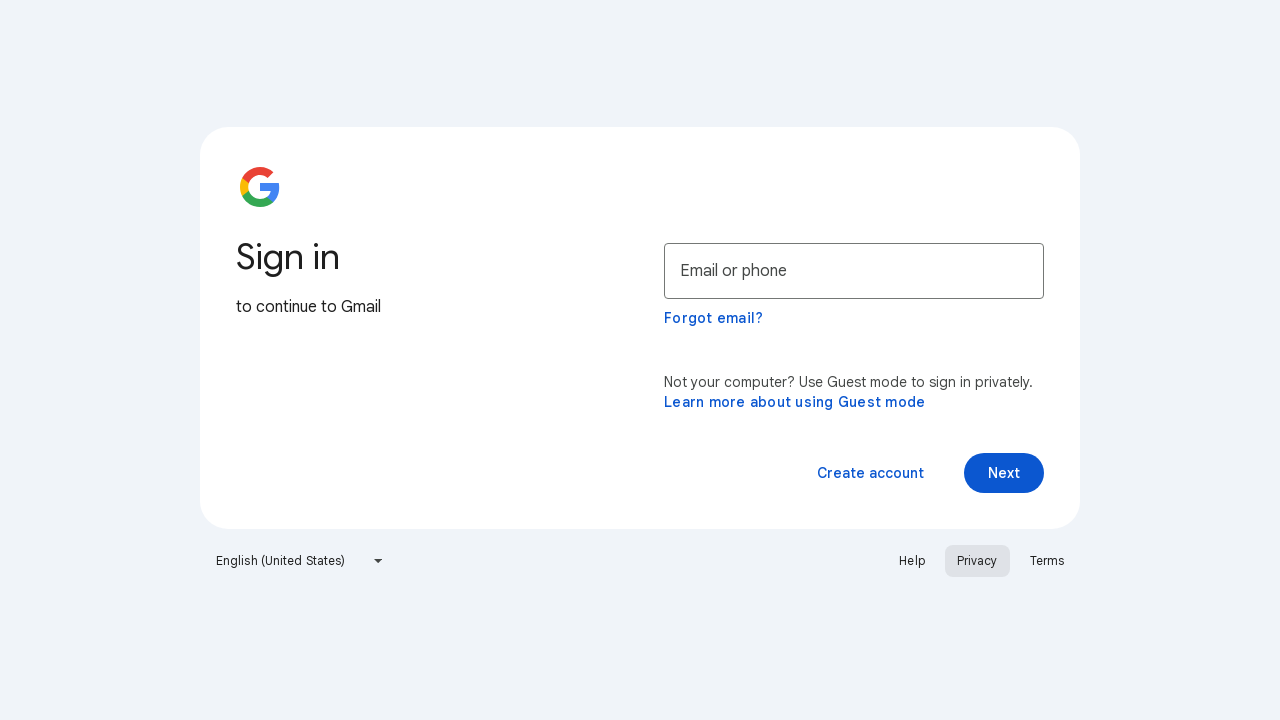

Switched to Privacy page window
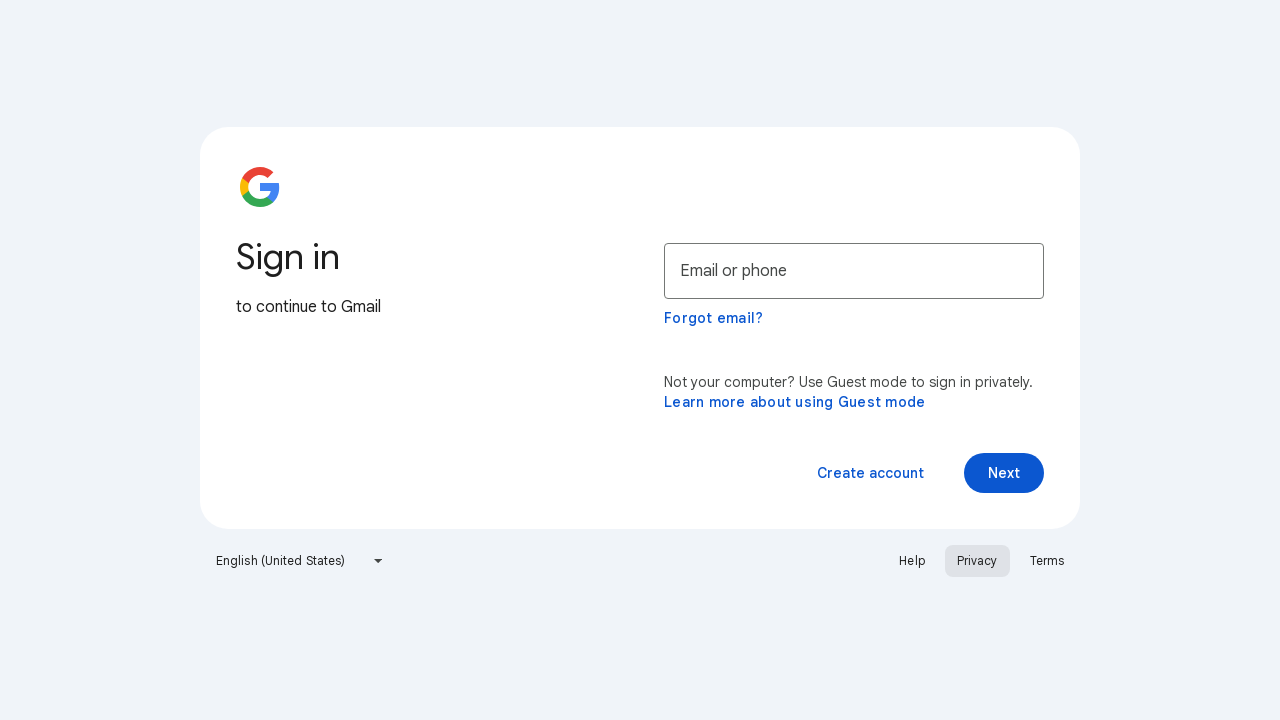

Retrieved Privacy page title: Privacy Policy – Privacy & Terms – Google
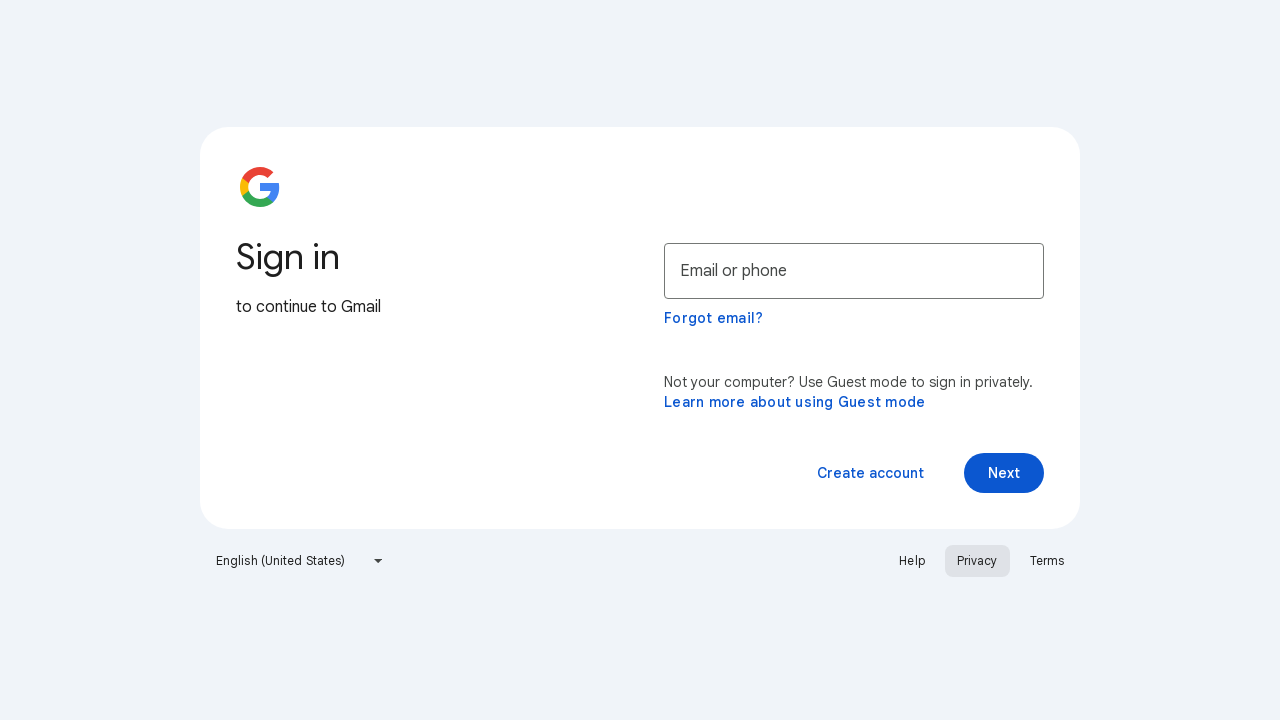

Closed Privacy page window
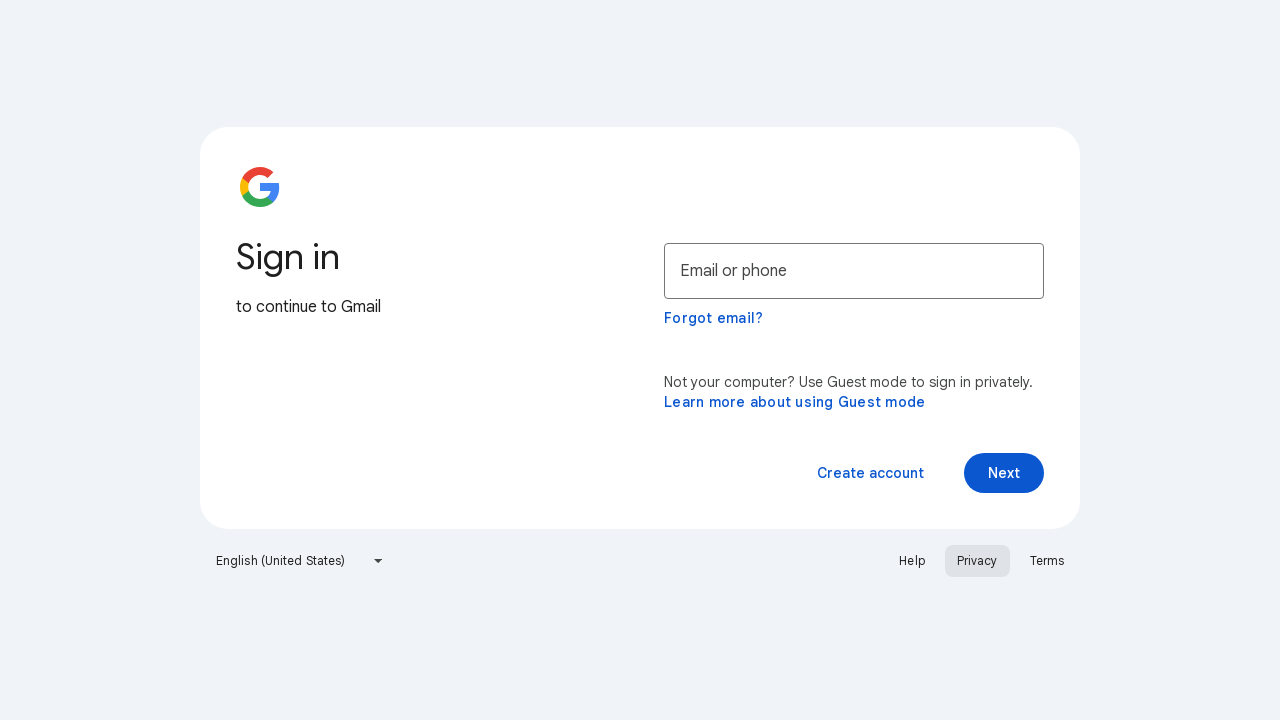

Switched to Help page window
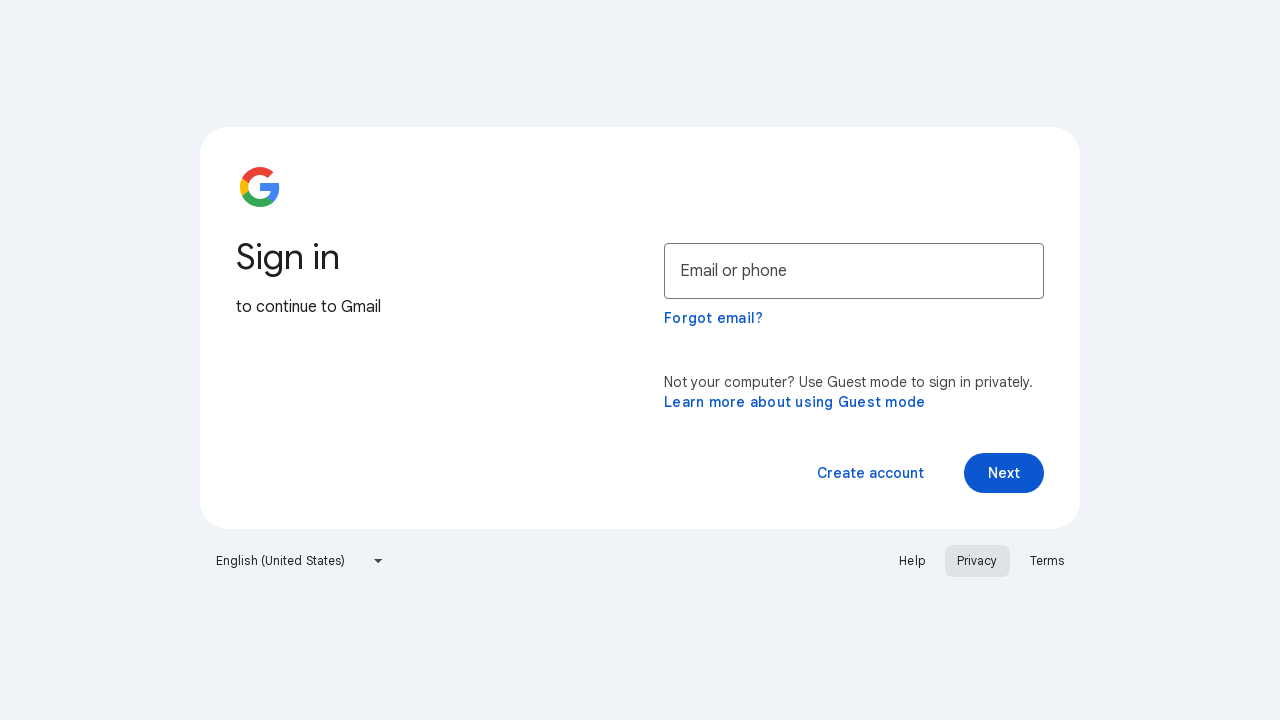

Retrieved Help page title: Google Account Help
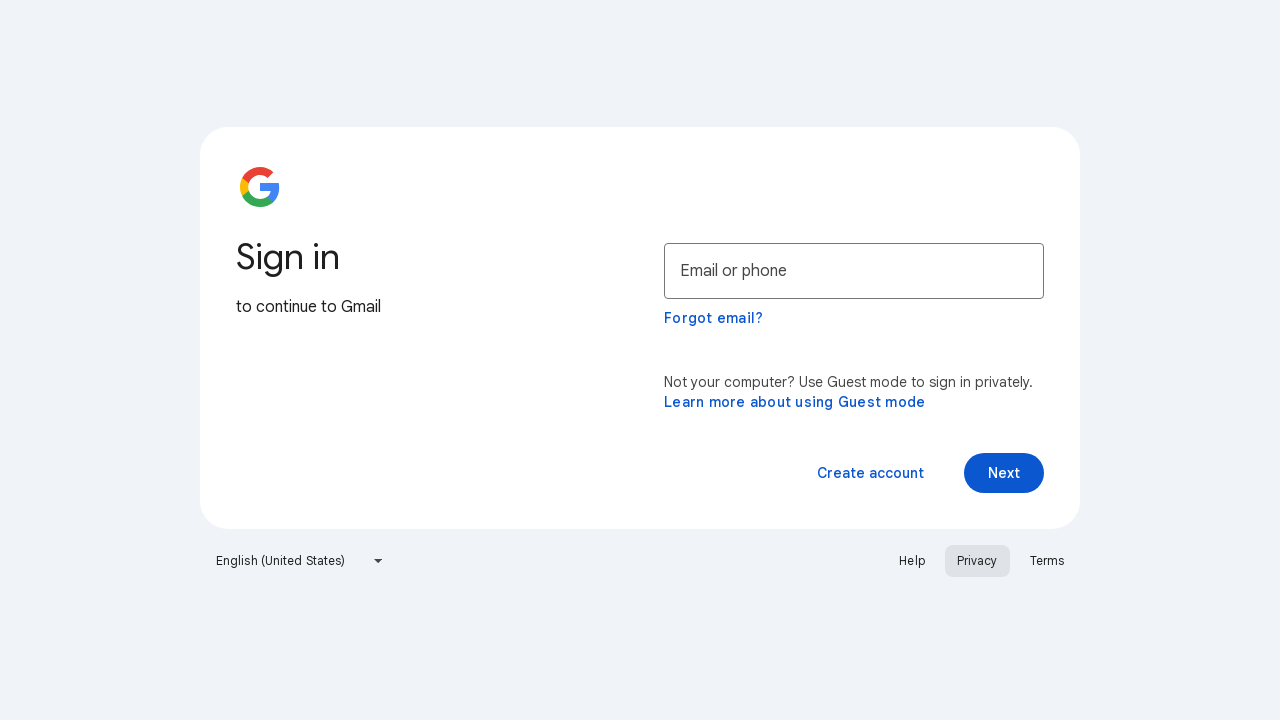

Closed Help page window
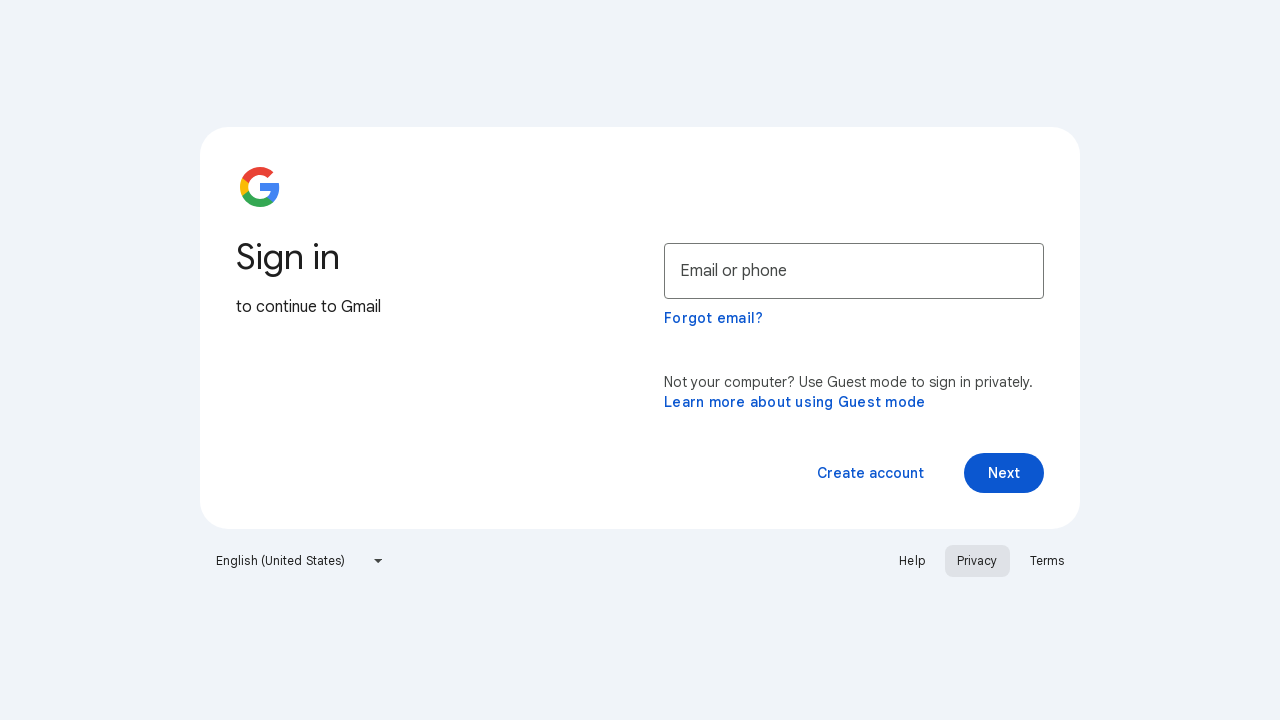

Switched back to original Gmail homepage
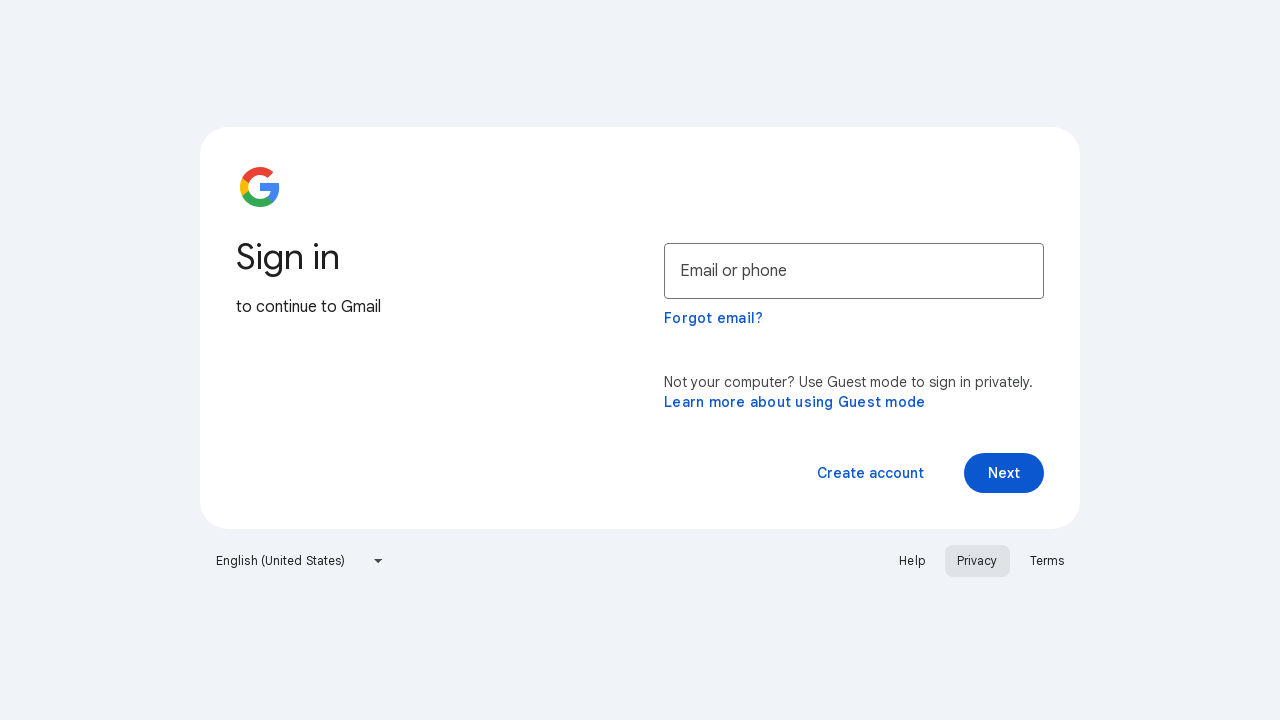

Retrieved original page title: Gmail
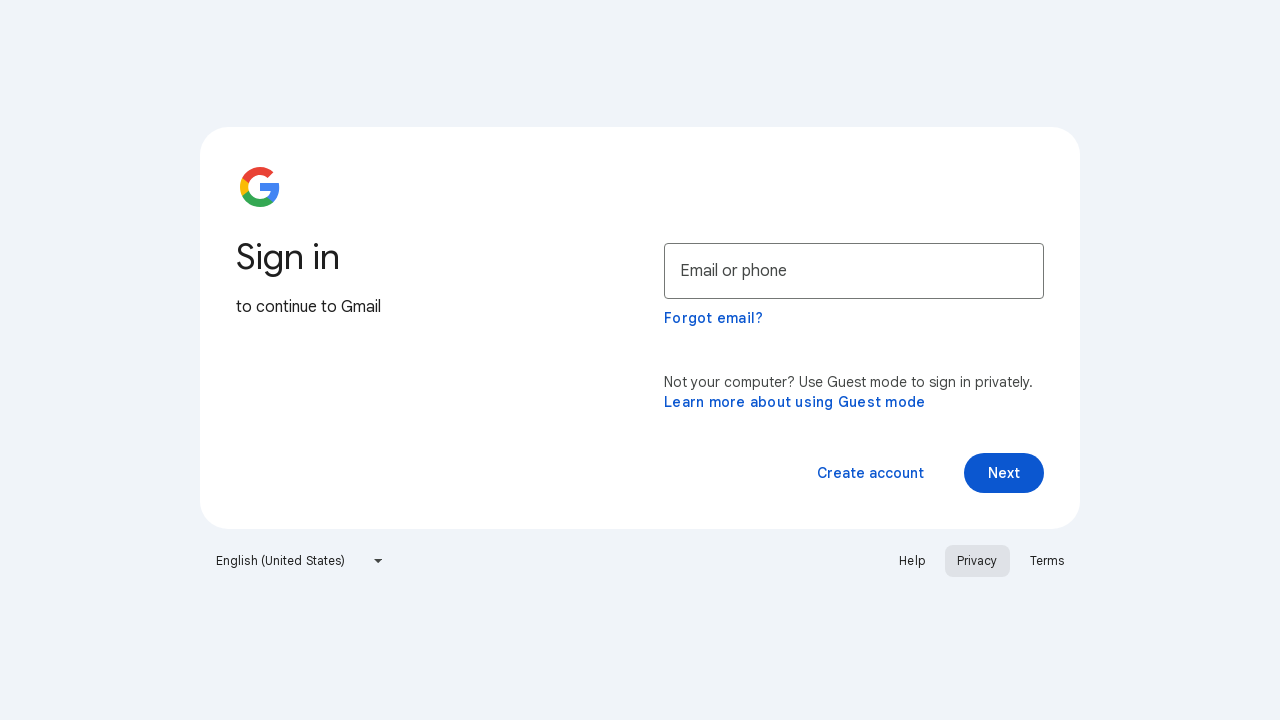

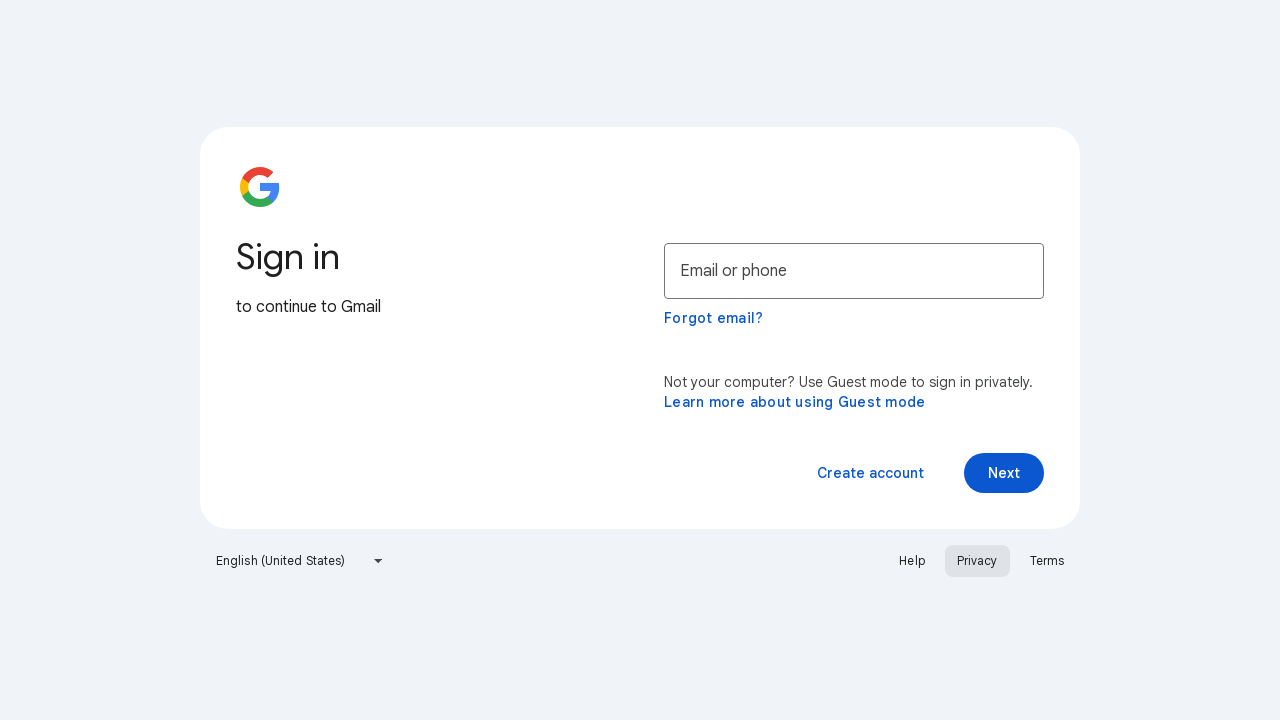